Tests Bootstrap dropdown functionality by clicking on a dropdown menu button and selecting the "JavaScript" option from the dropdown list

Starting URL: http://seleniumpractise.blogspot.com/2016/08/bootstrap-dropdown-example-for-selenium.html

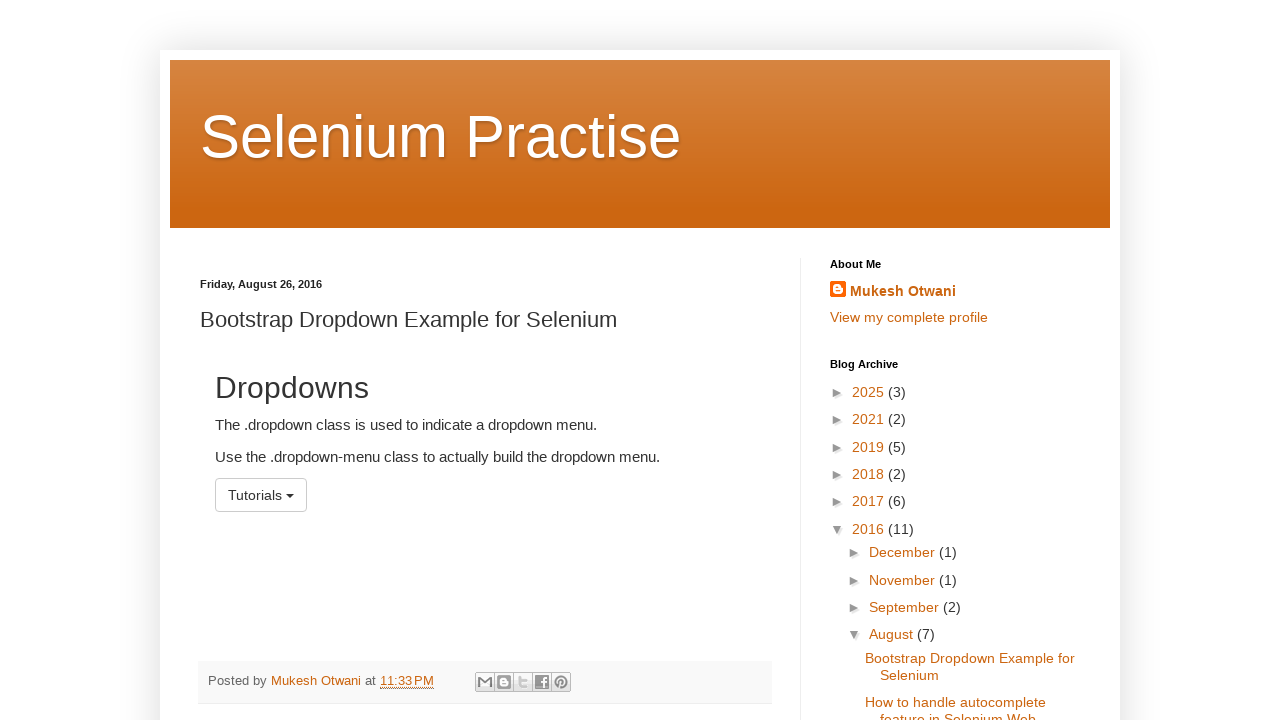

Clicked dropdown menu button at (261, 495) on button#menu1
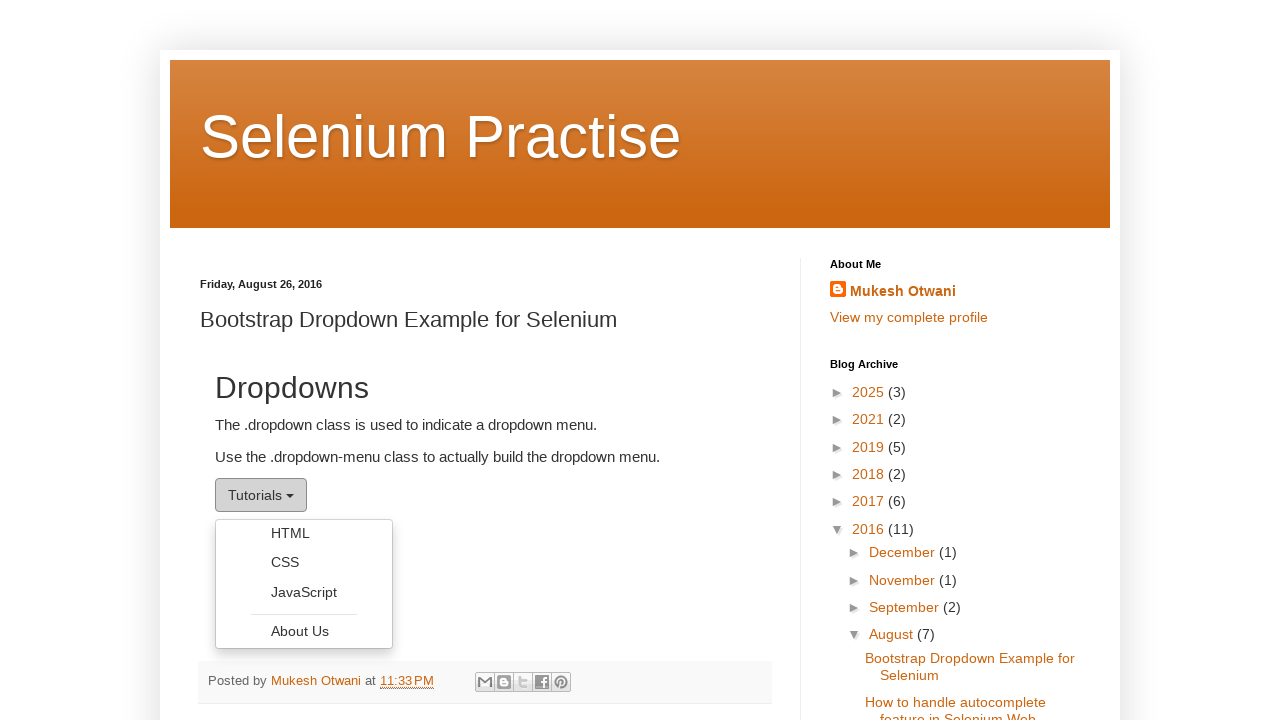

Dropdown menu appeared with options
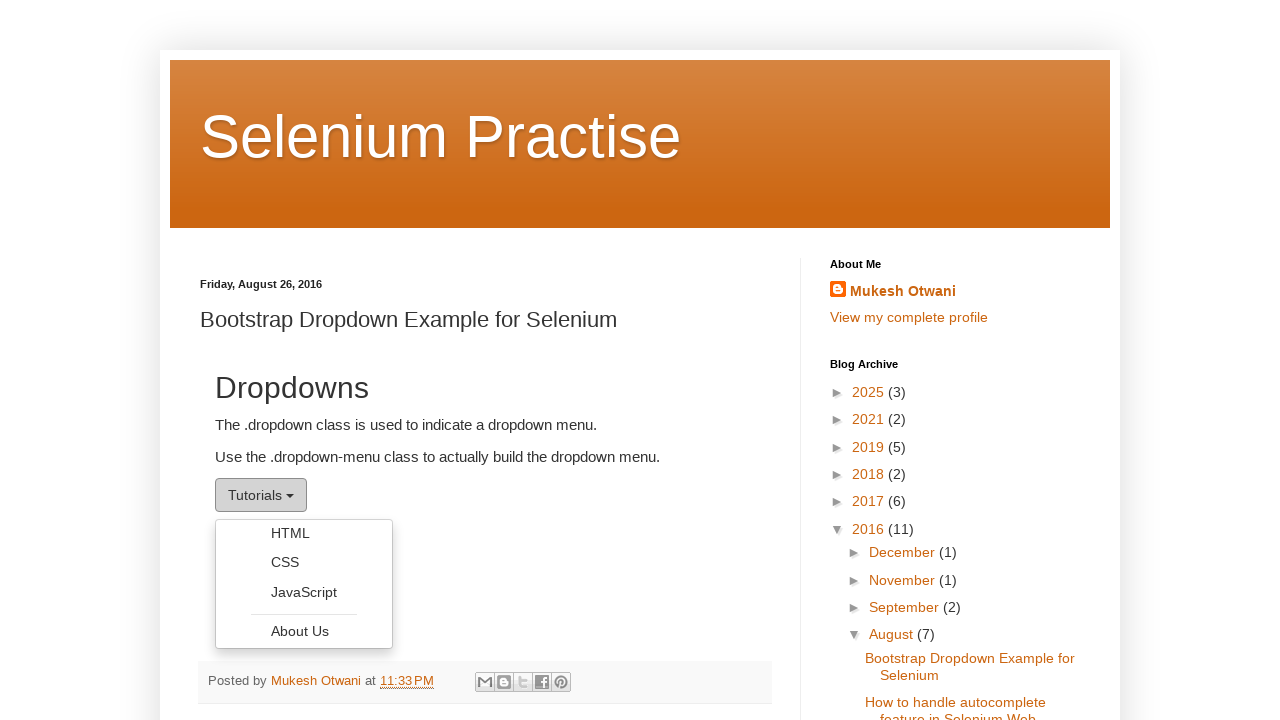

Selected JavaScript option from dropdown at (304, 592) on ul.dropdown-menu li a:has-text('JavaScript')
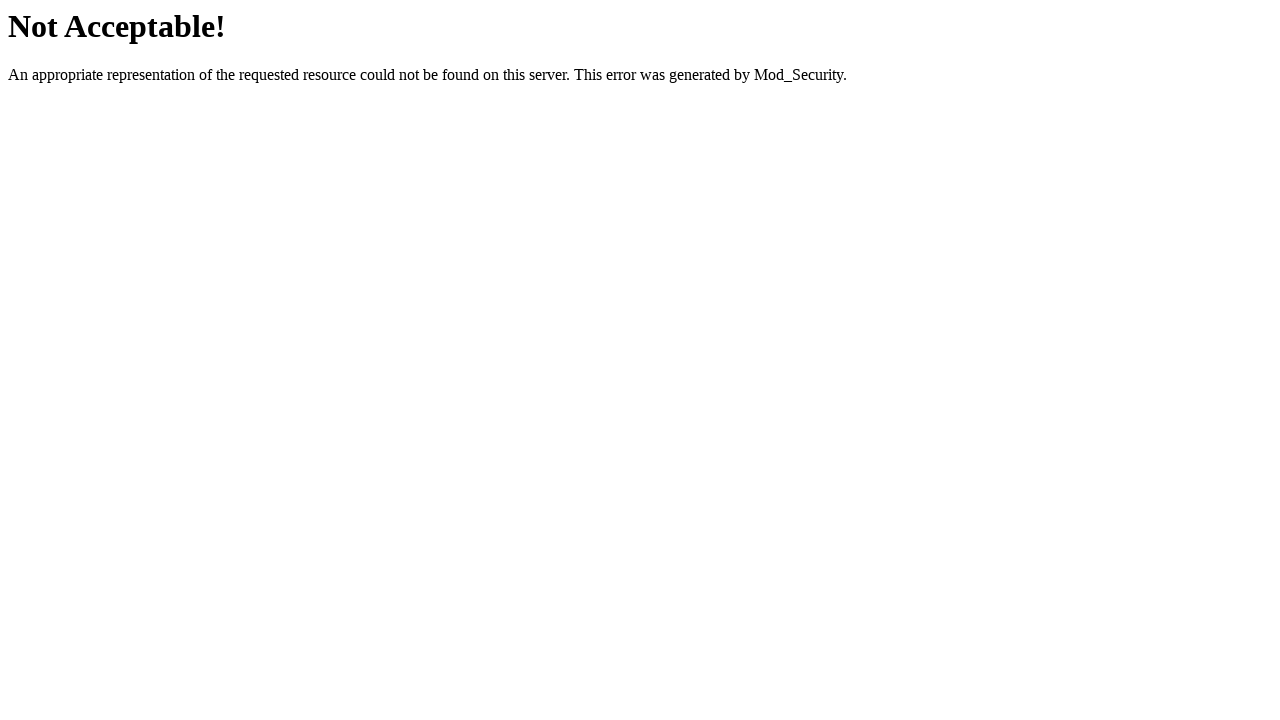

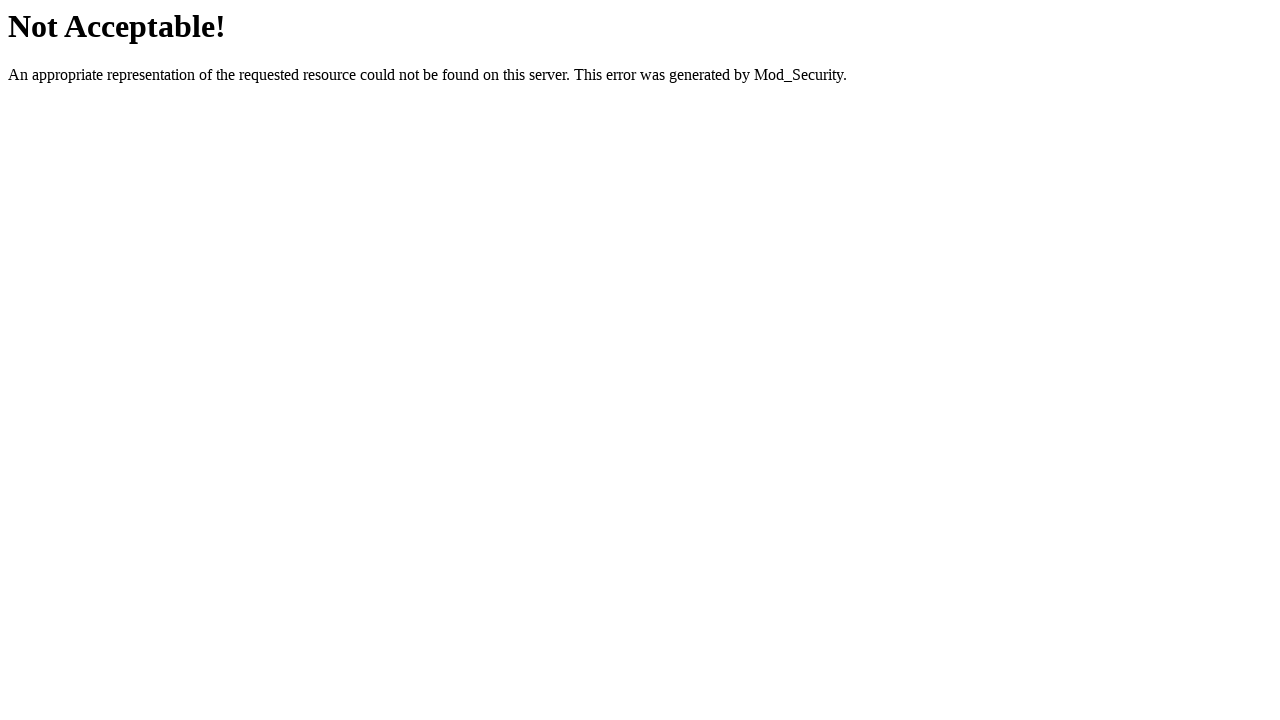